Tests various dropdown and checkbox interactions on a flight booking practice page, including checkbox selection, currency dropdown selection, and passenger count selection

Starting URL: https://rahulshettyacademy.com/dropdownsPractise/

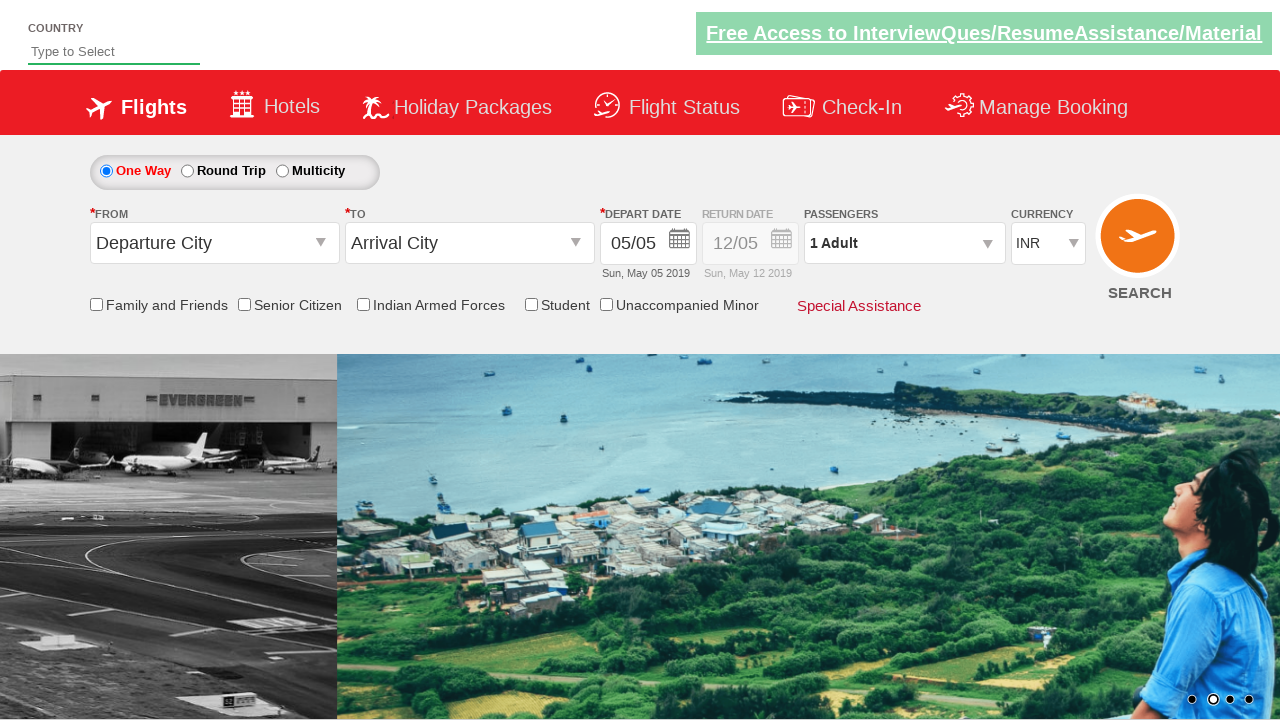

Located friends and family checkbox element
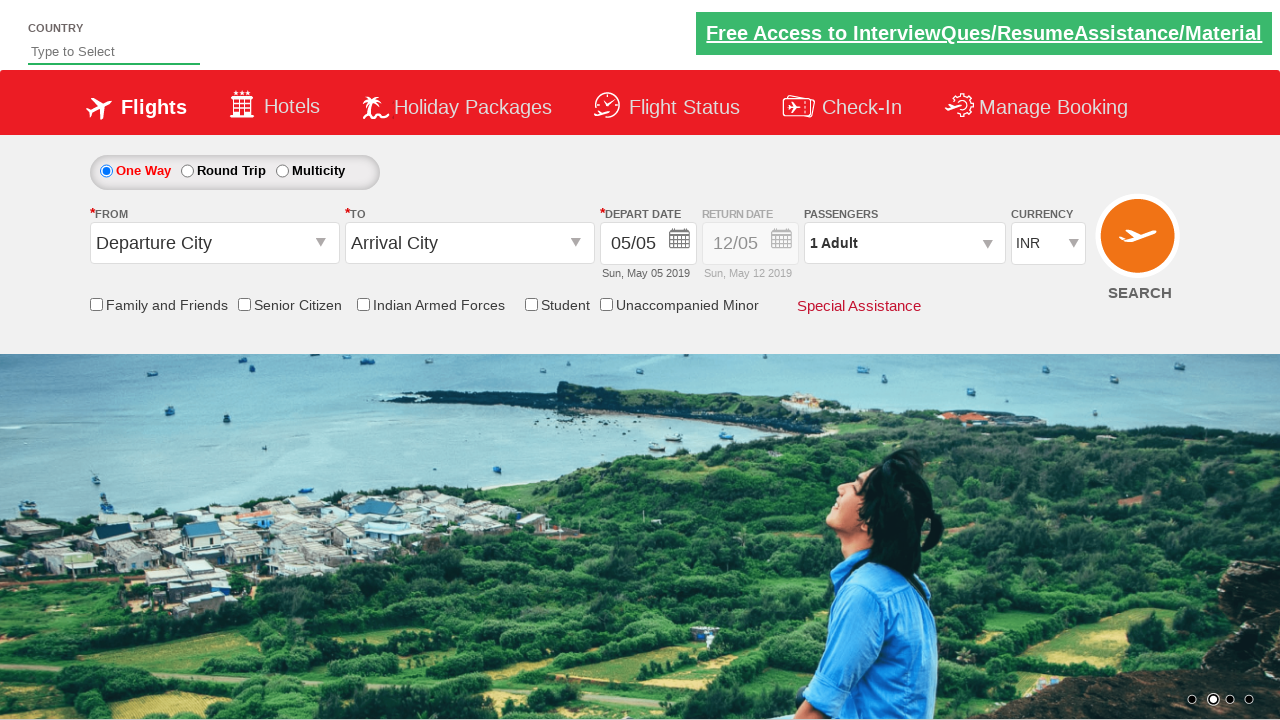

Verified checkbox is initially unchecked
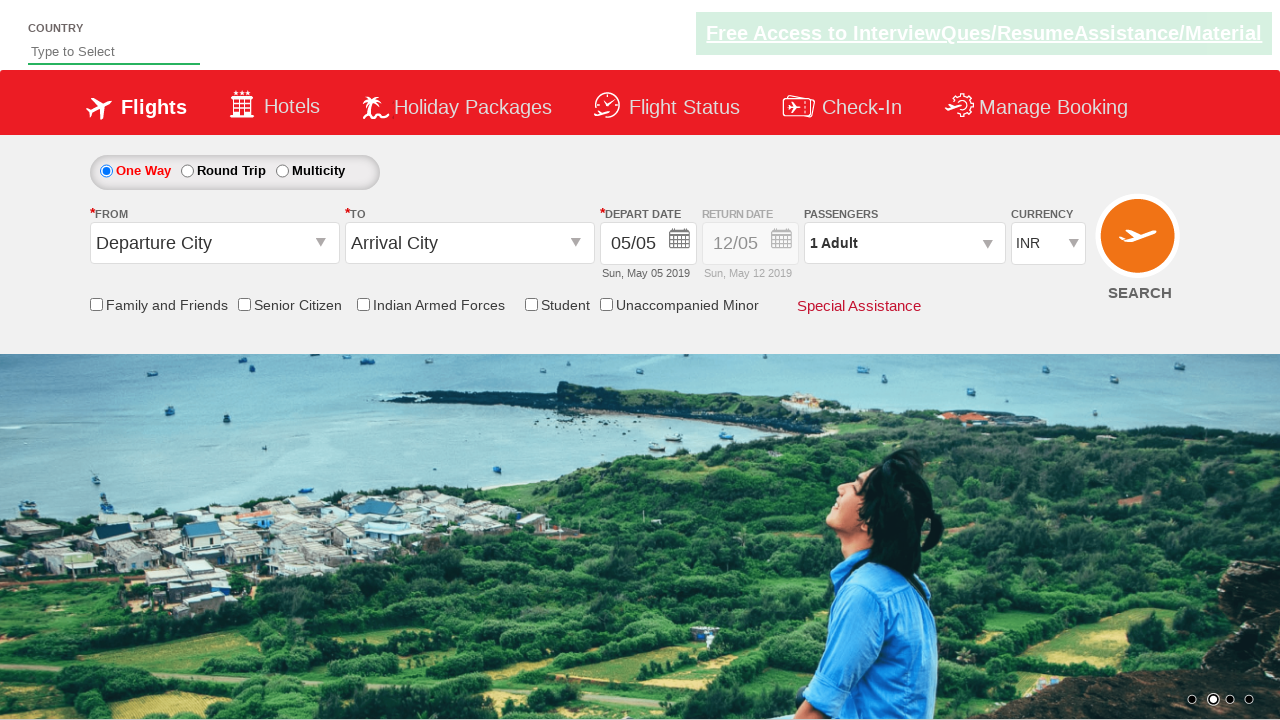

Clicked friends and family checkbox at (96, 304) on input[id*='friendsandfamily']
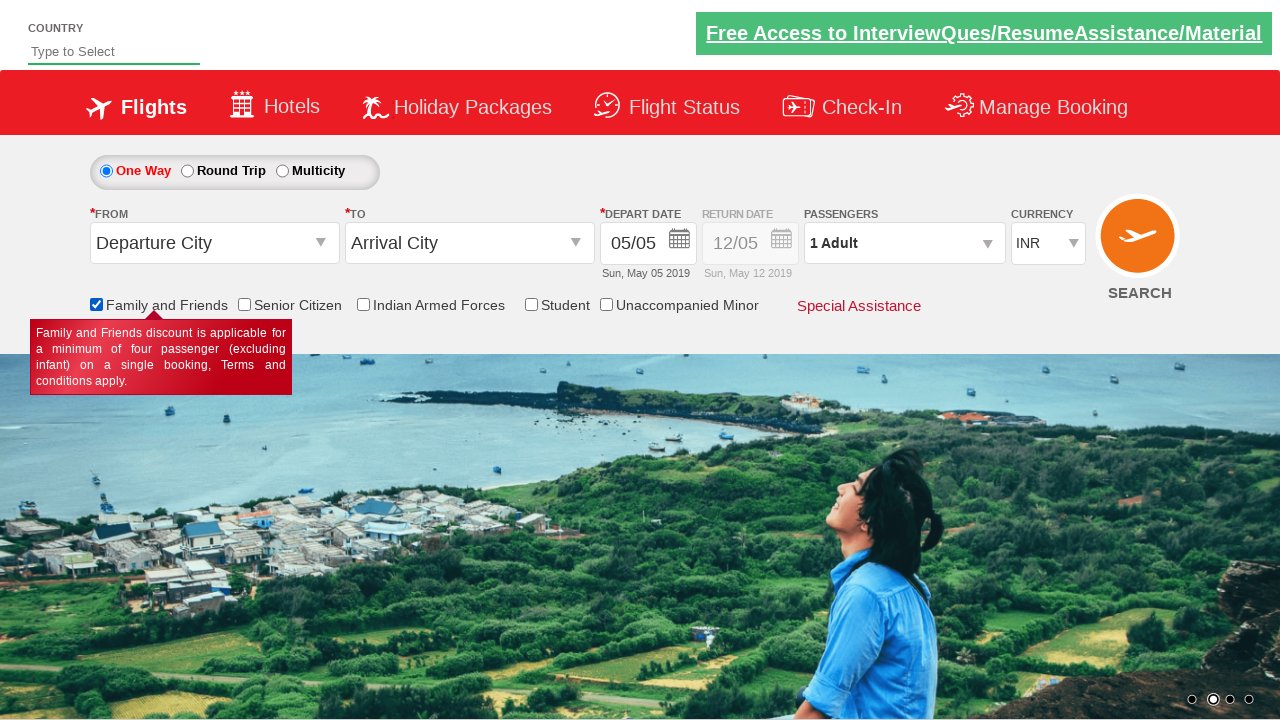

Verified checkbox is now checked
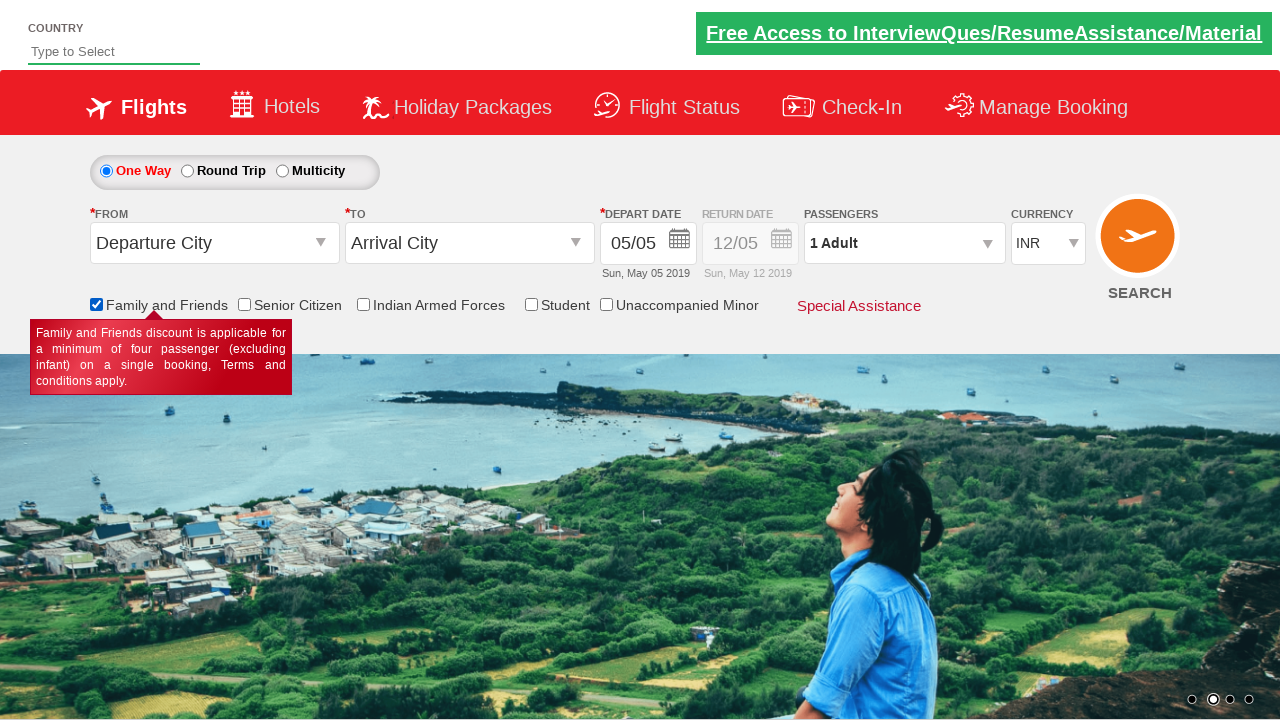

Counted total checkboxes on page: 6
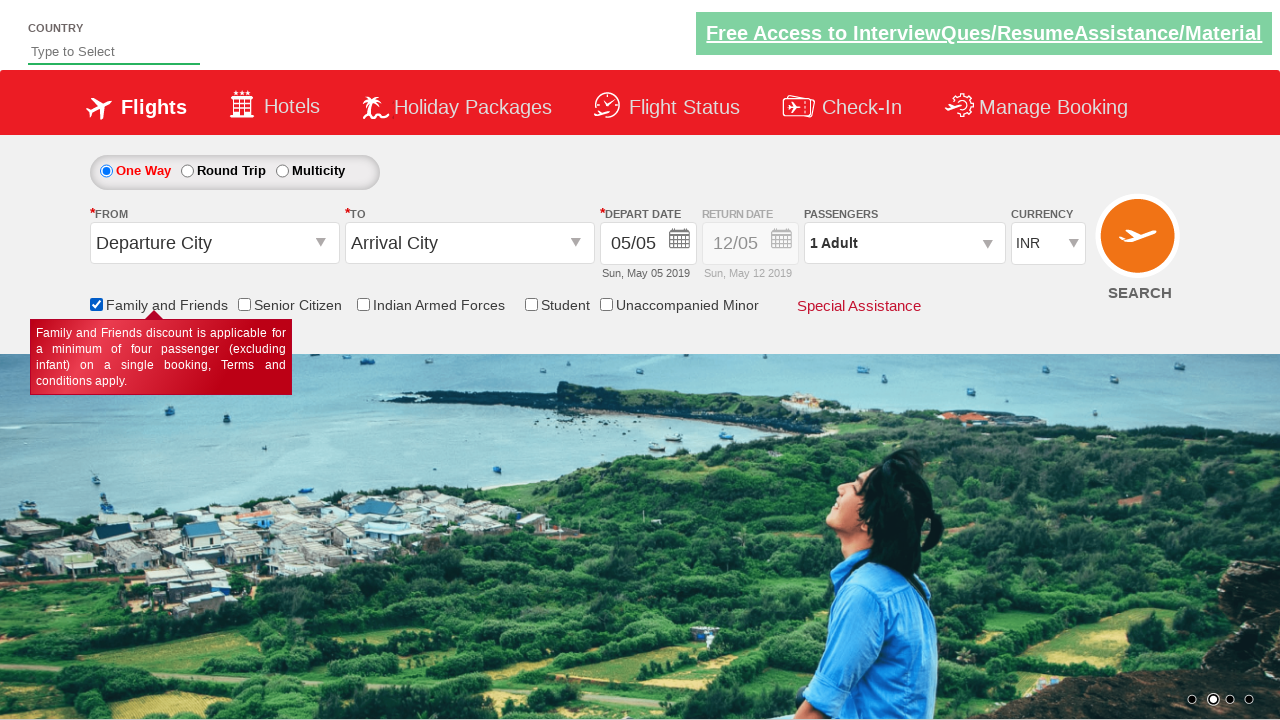

Located currency dropdown element
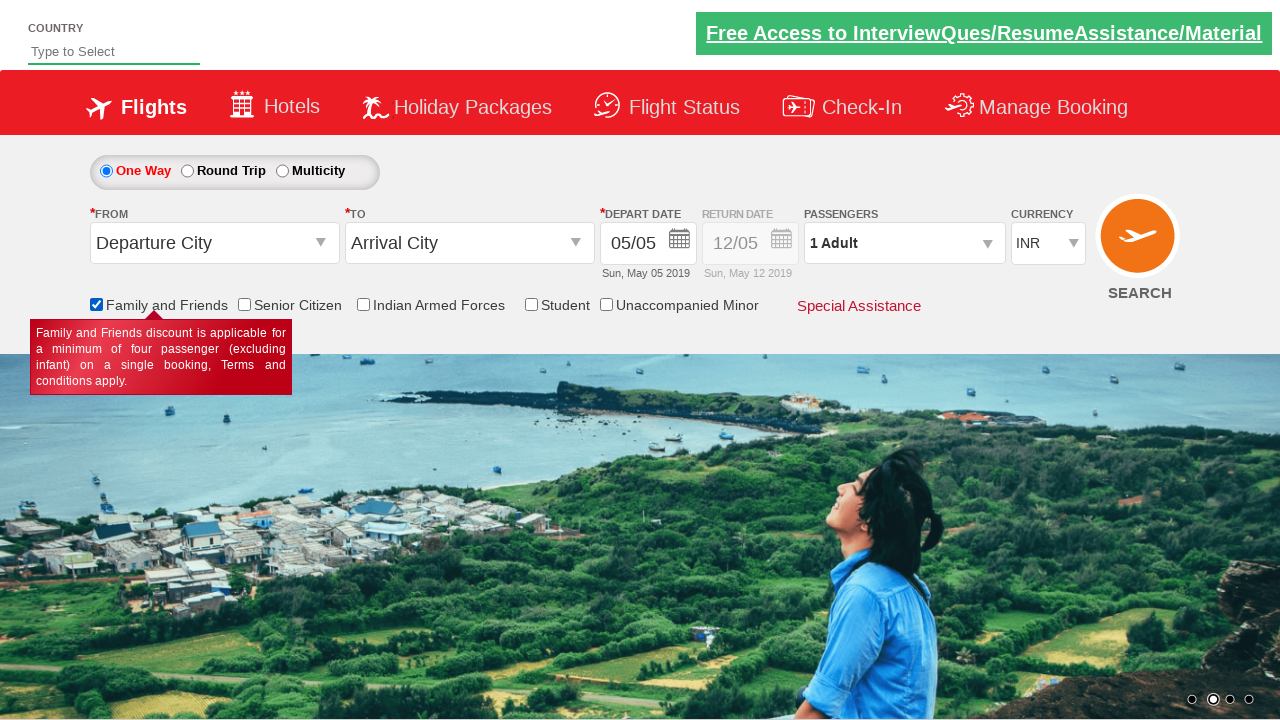

Selected USD currency from dropdown by index 3 on #ctl00_mainContent_DropDownListCurrency
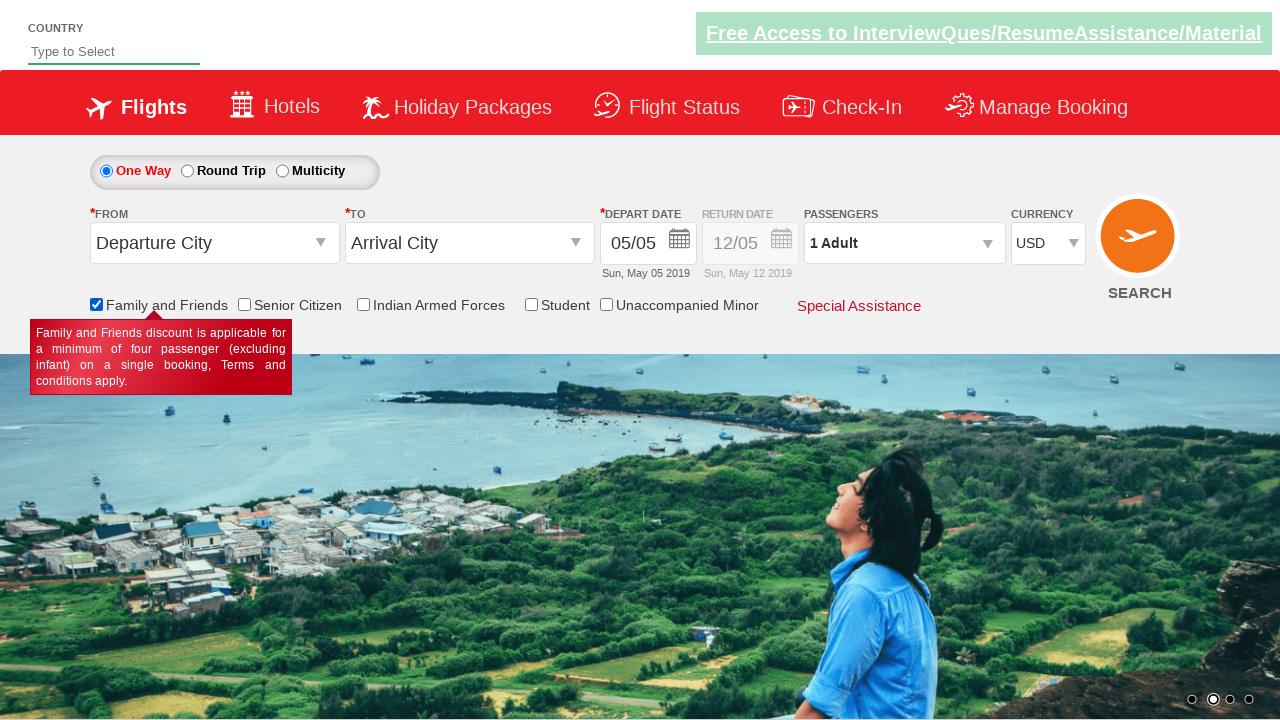

Selected AED currency from dropdown by label on #ctl00_mainContent_DropDownListCurrency
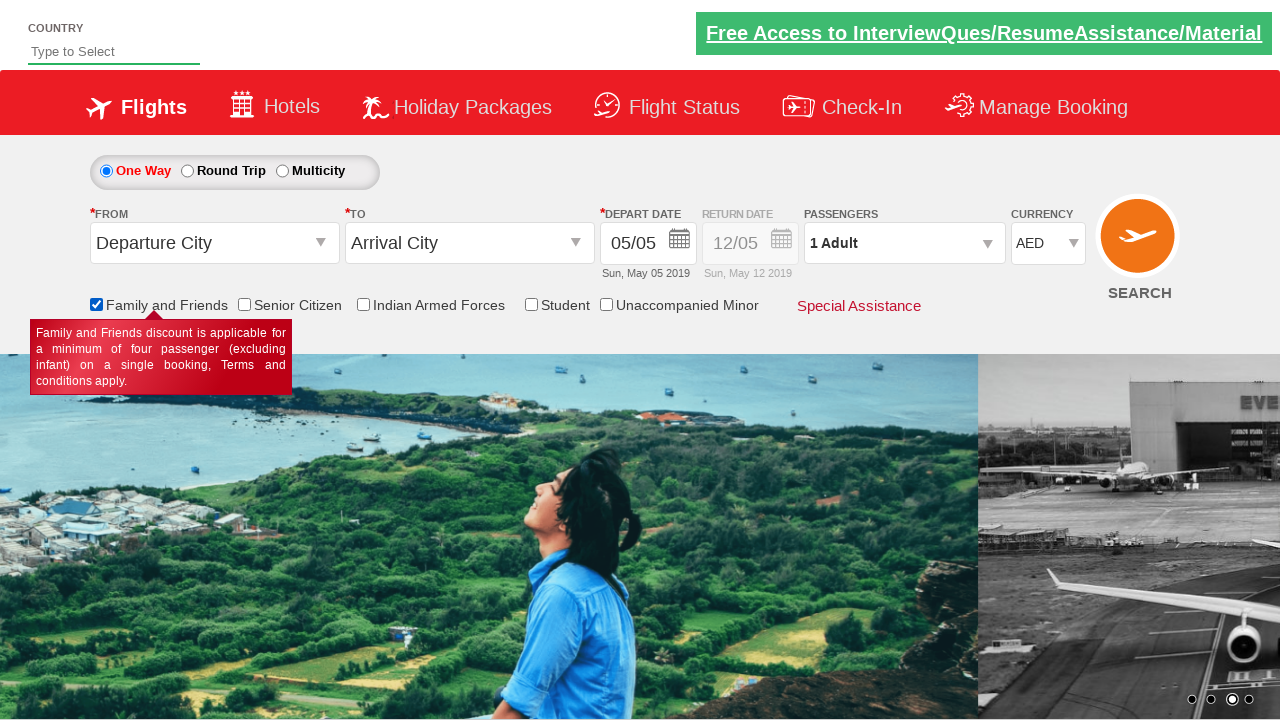

Selected INR currency from dropdown by value on #ctl00_mainContent_DropDownListCurrency
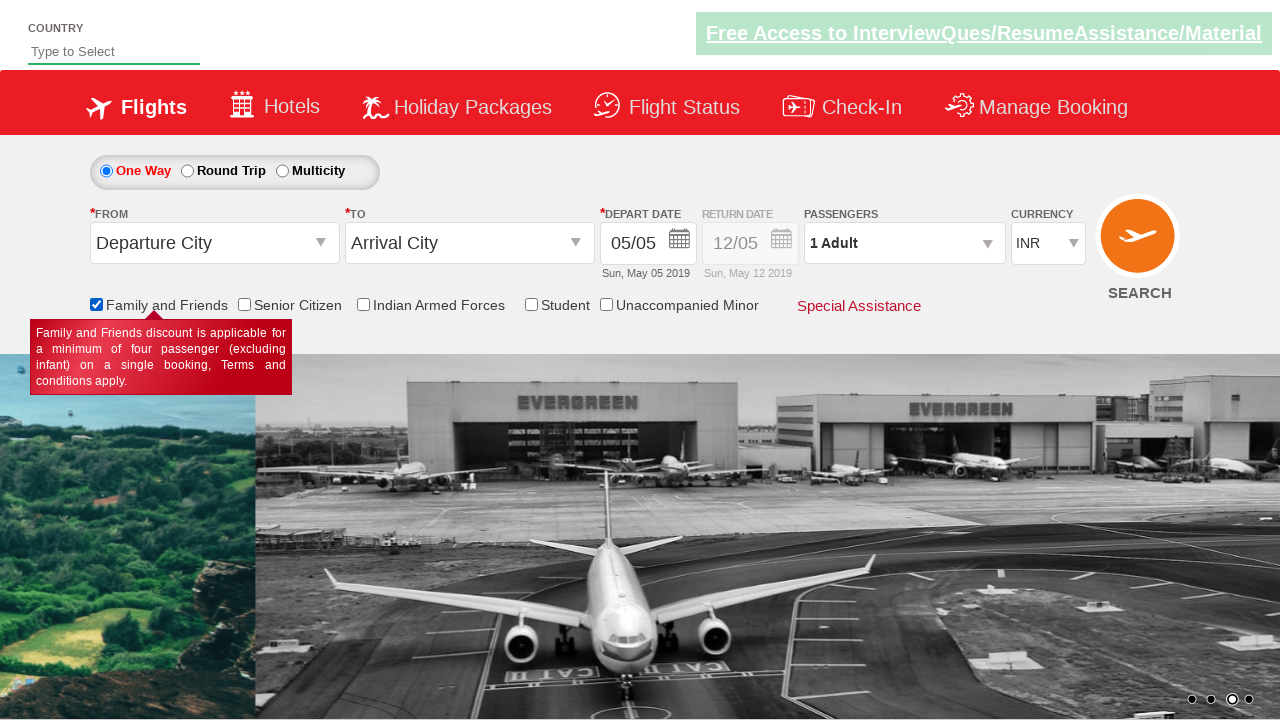

Clicked passenger information dropdown to open at (904, 243) on #divpaxinfo
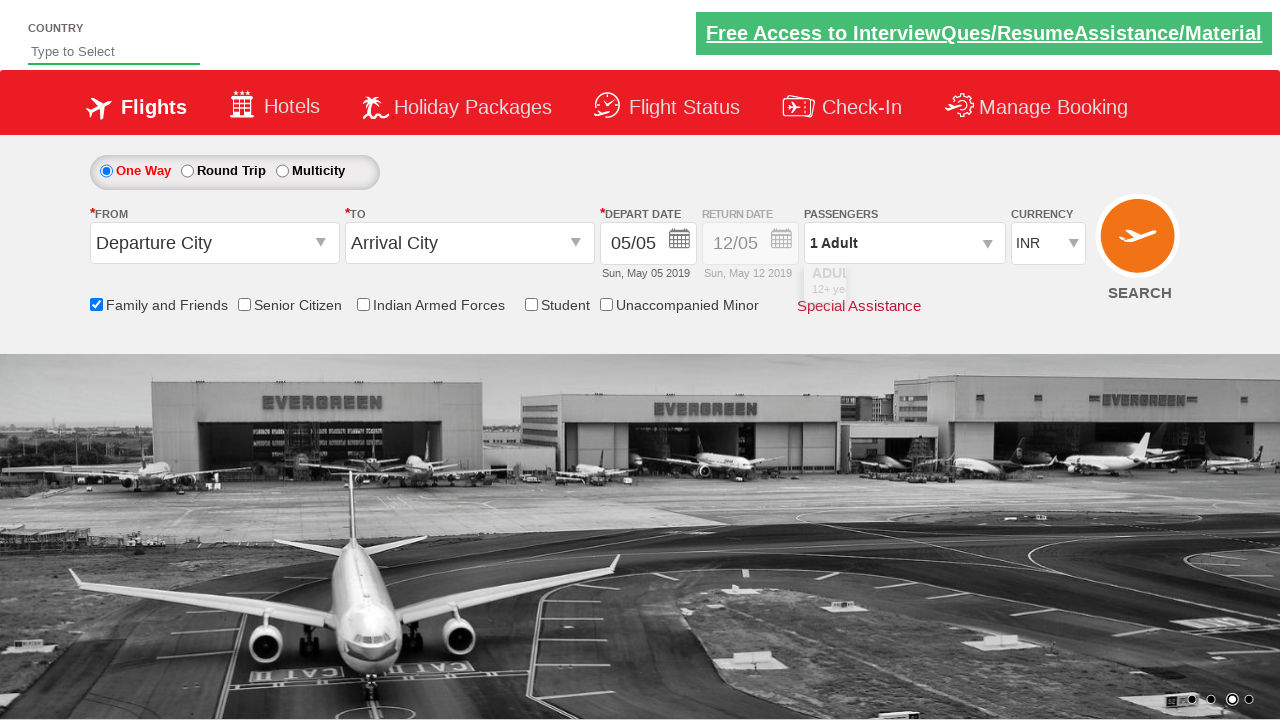

Clicked adult increment button (iteration 1/6) at (982, 288) on #hrefIncAdt
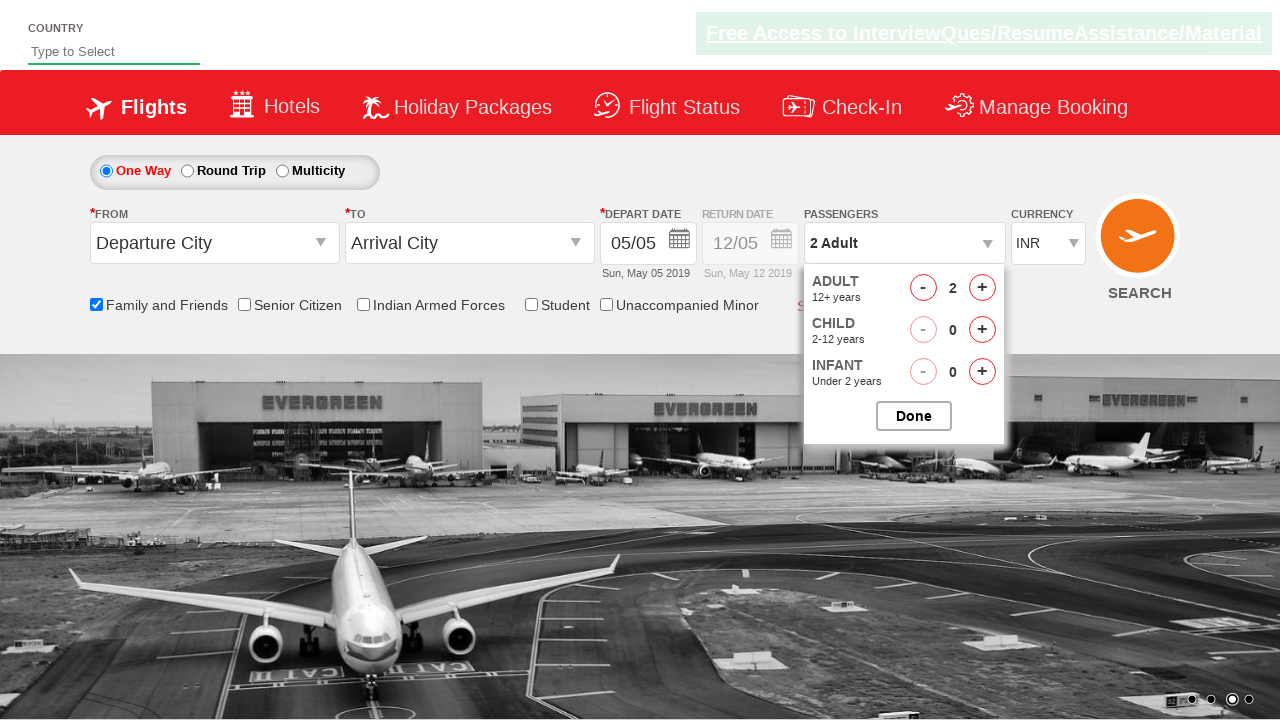

Clicked adult increment button (iteration 2/6) at (982, 288) on #hrefIncAdt
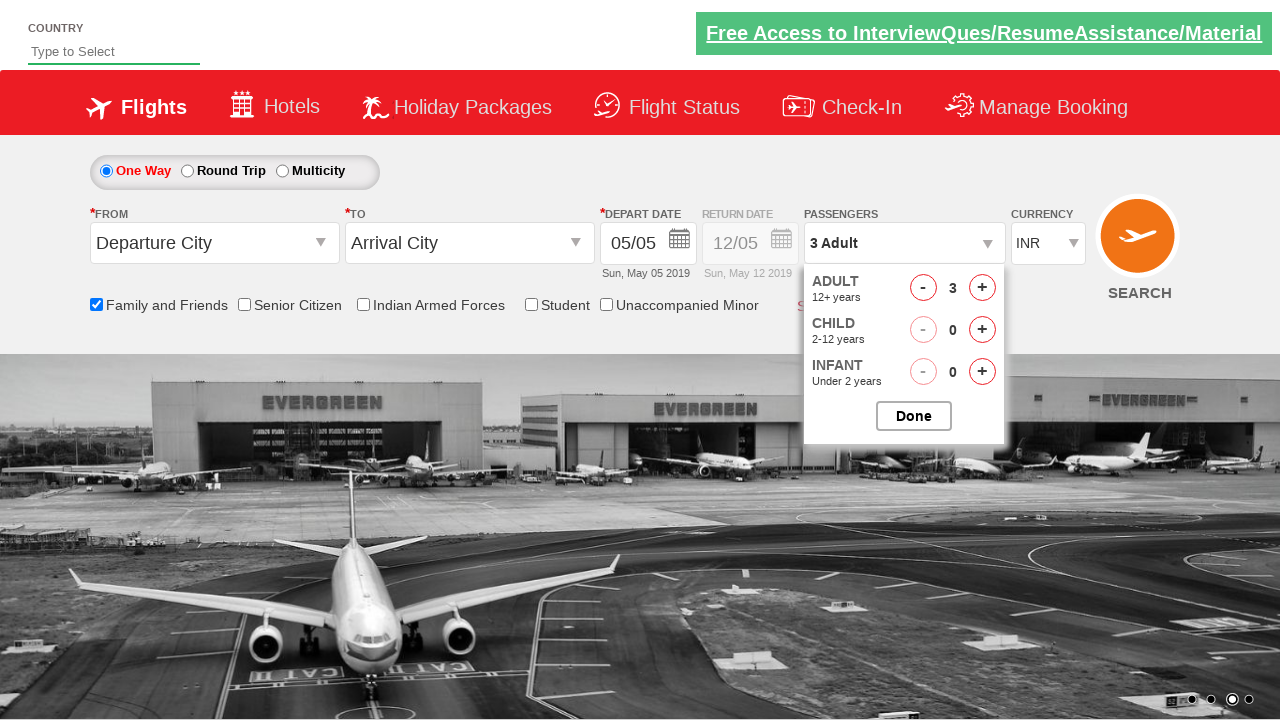

Clicked adult increment button (iteration 3/6) at (982, 288) on #hrefIncAdt
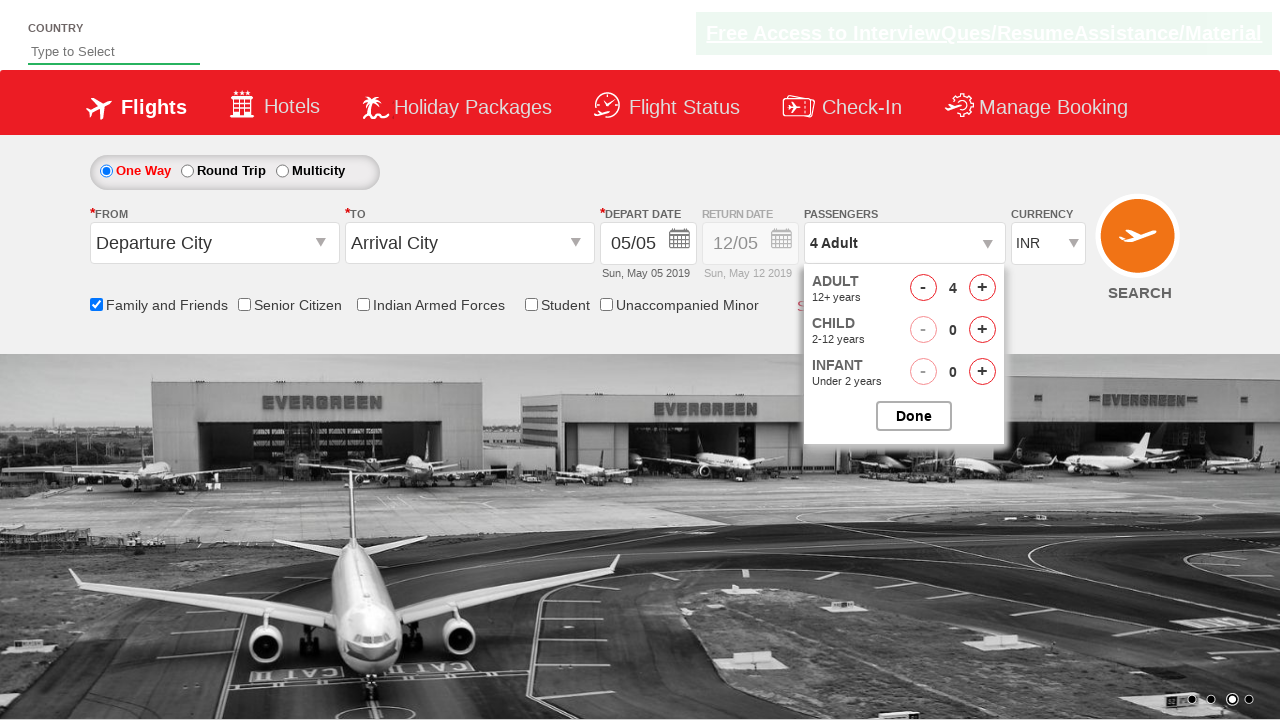

Clicked adult increment button (iteration 4/6) at (982, 288) on #hrefIncAdt
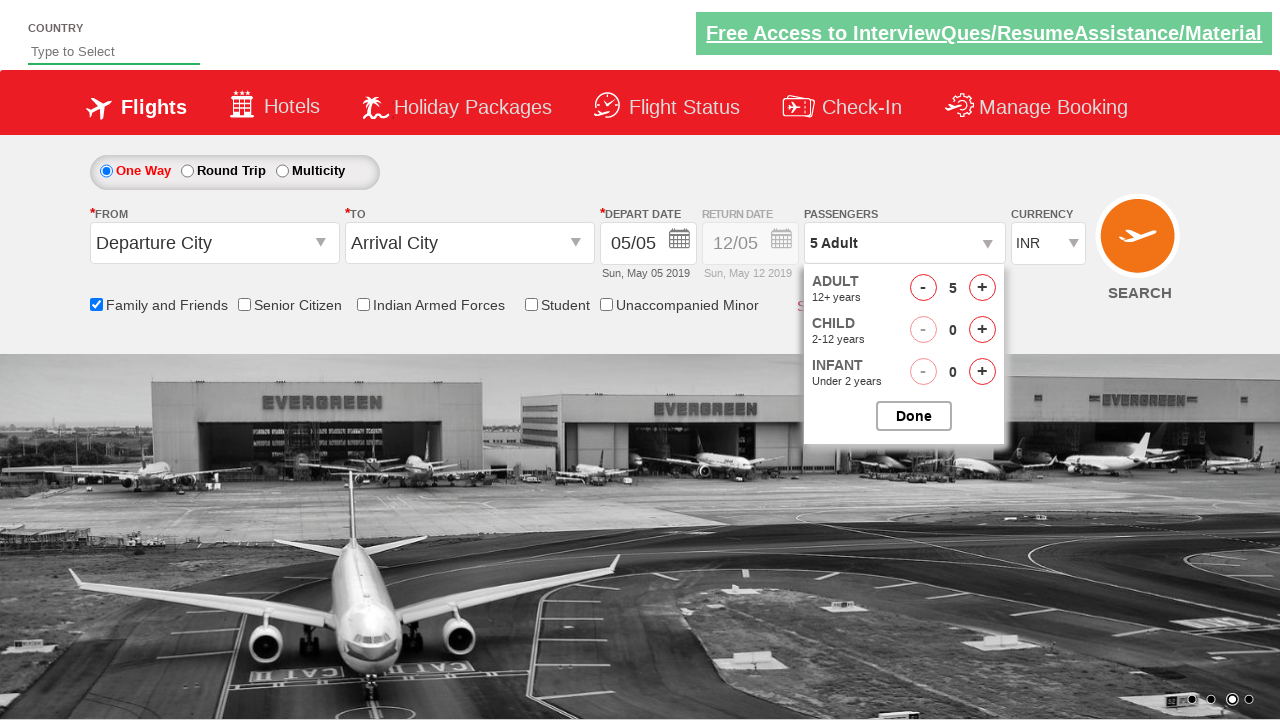

Clicked adult increment button (iteration 5/6) at (982, 288) on #hrefIncAdt
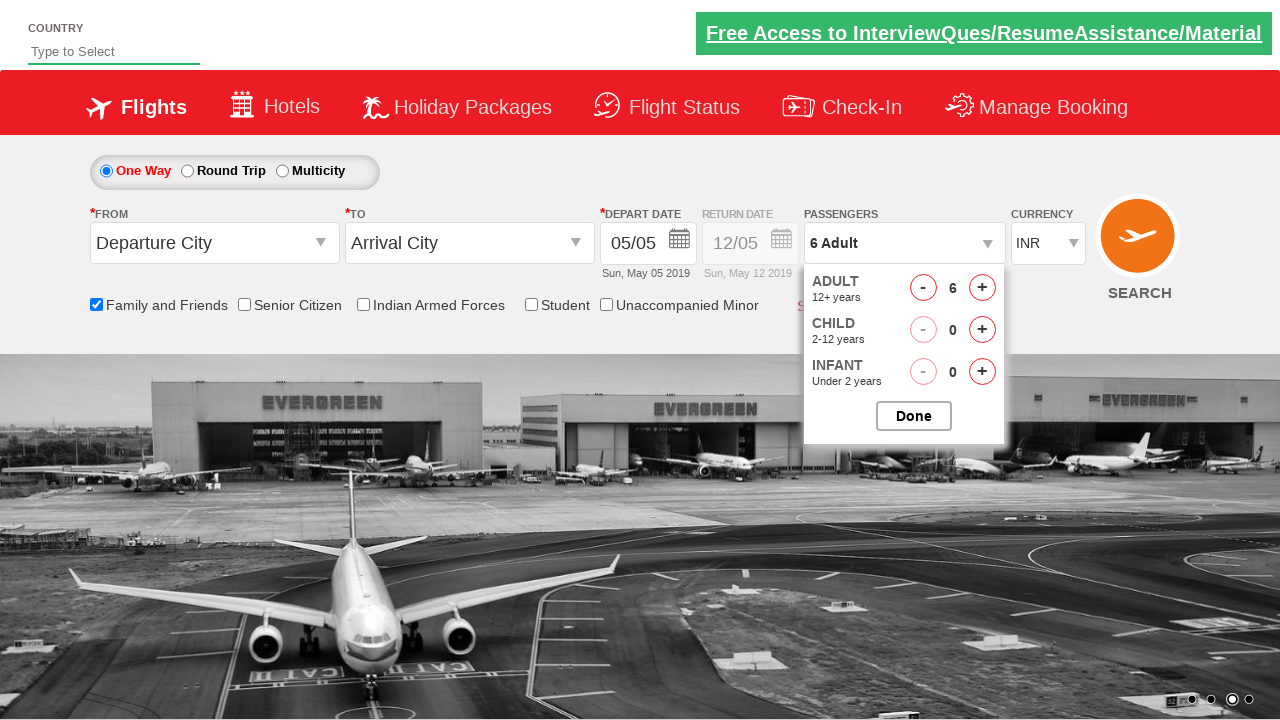

Clicked adult increment button (iteration 6/6) at (982, 288) on #hrefIncAdt
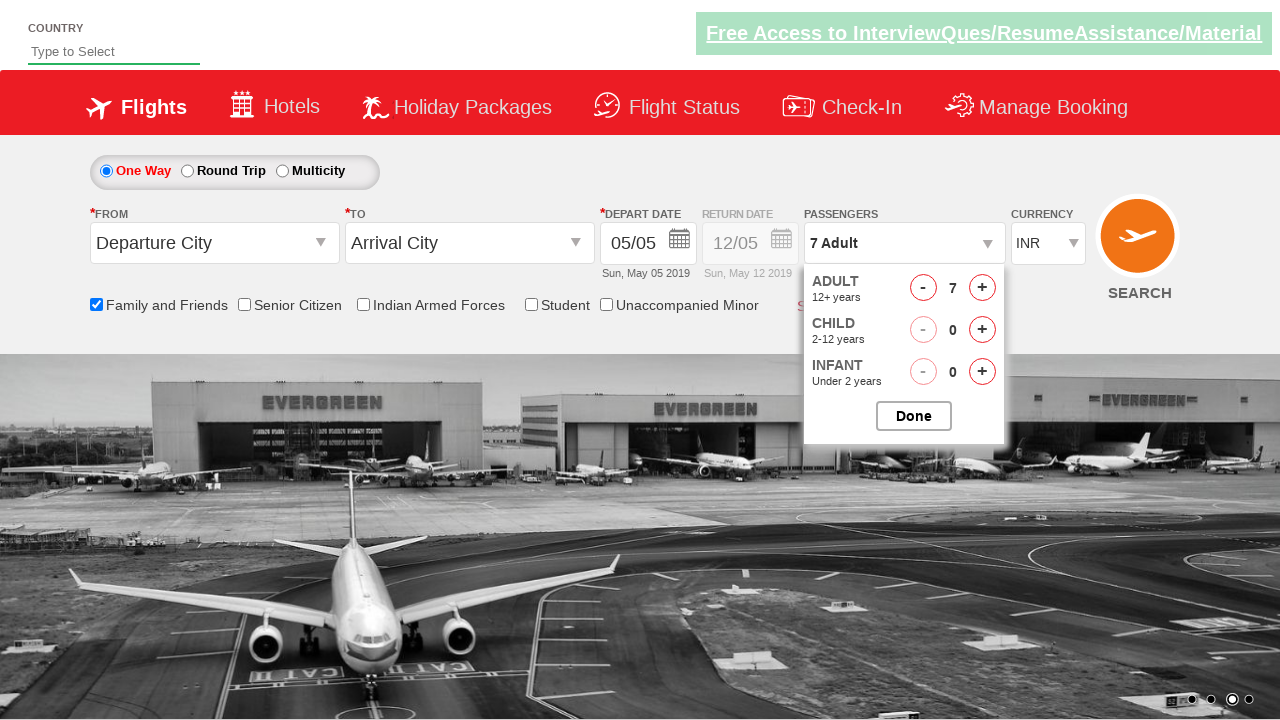

Clicked to close passenger selection dropdown at (914, 416) on #btnclosepaxoption
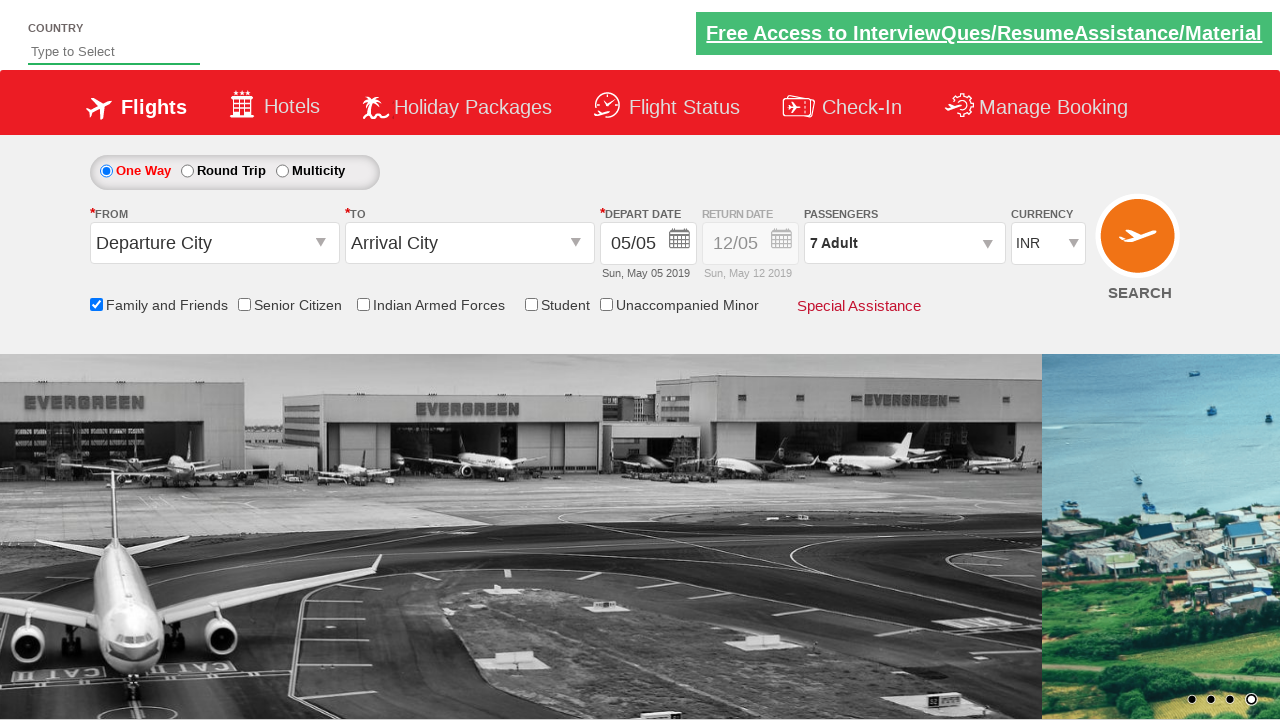

Retrieved passenger count text: '7 Adult'
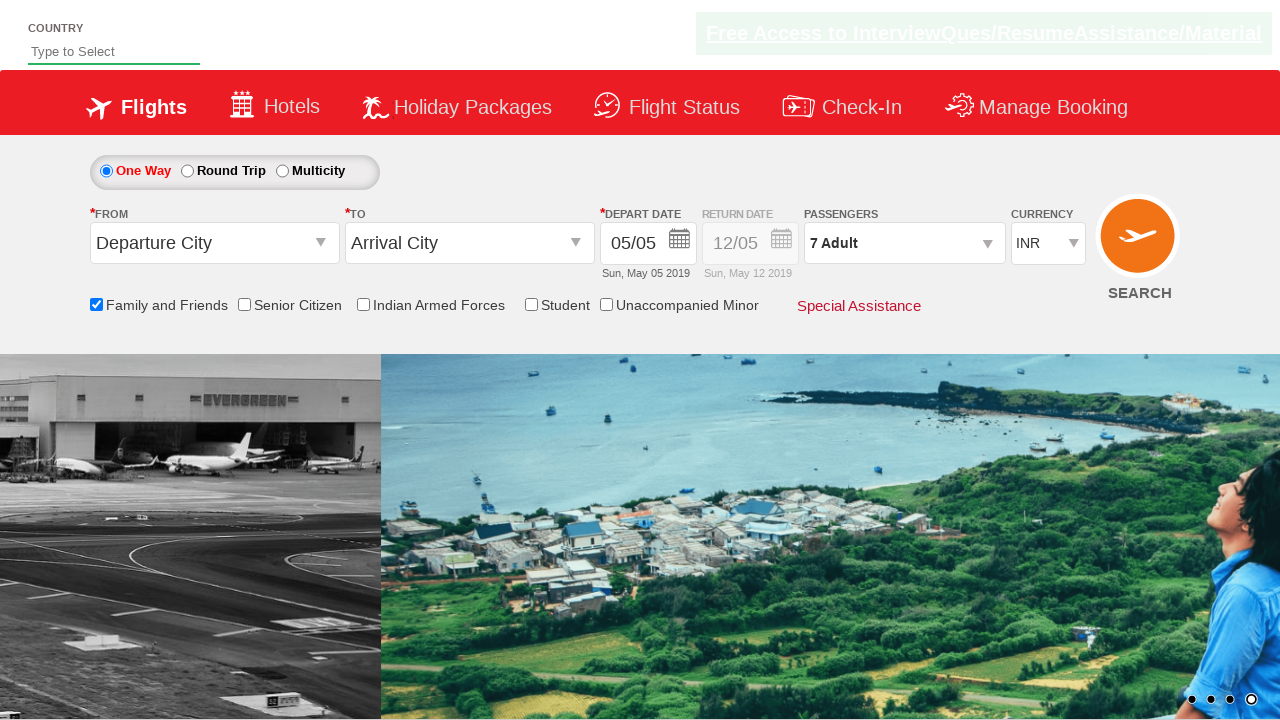

Verified passenger count is exactly '7 Adult'
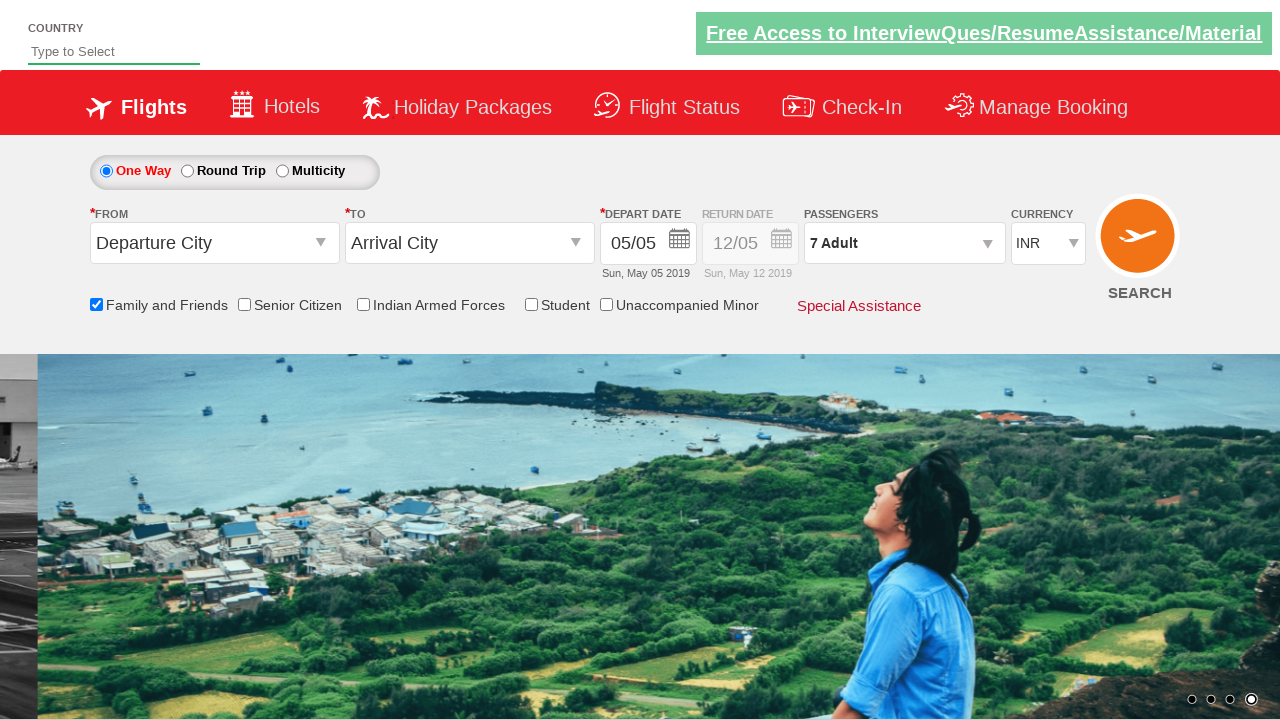

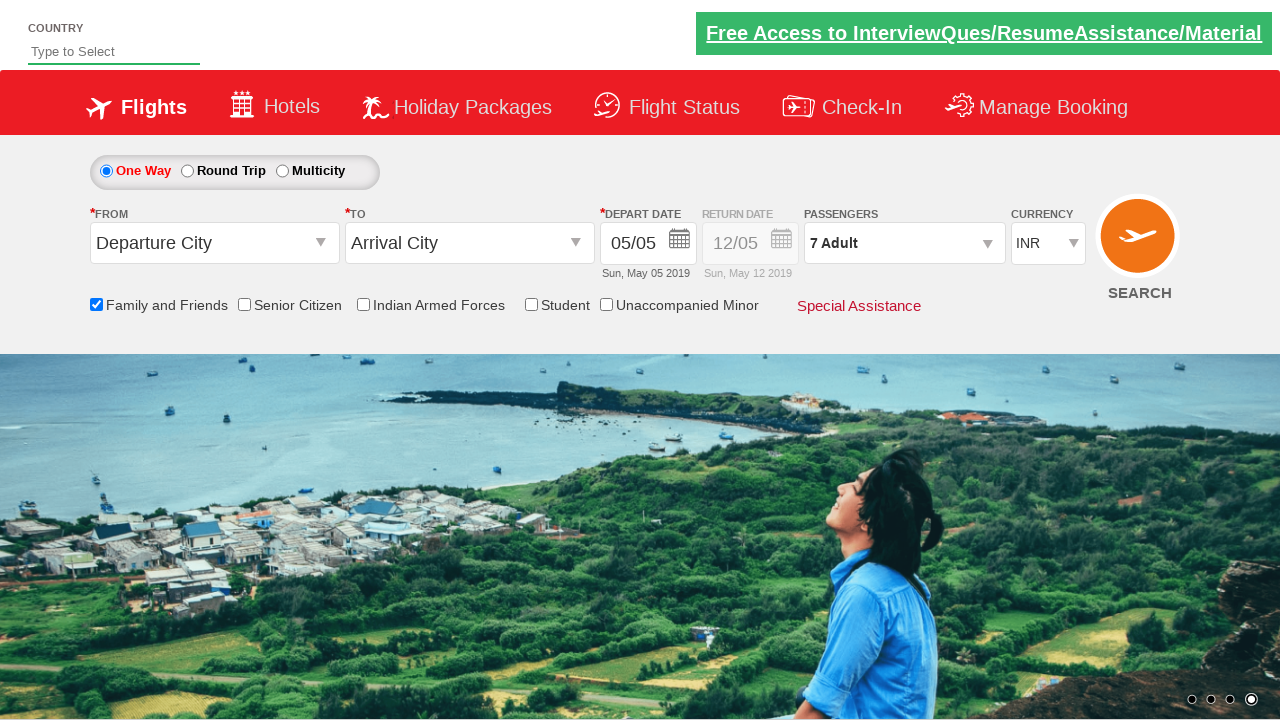